Tests child window handling by clicking a link that opens a new tab, extracting text from the new page, and filling the extracted email into the username field on the original page

Starting URL: https://rahulshettyacademy.com/loginpagePractise/

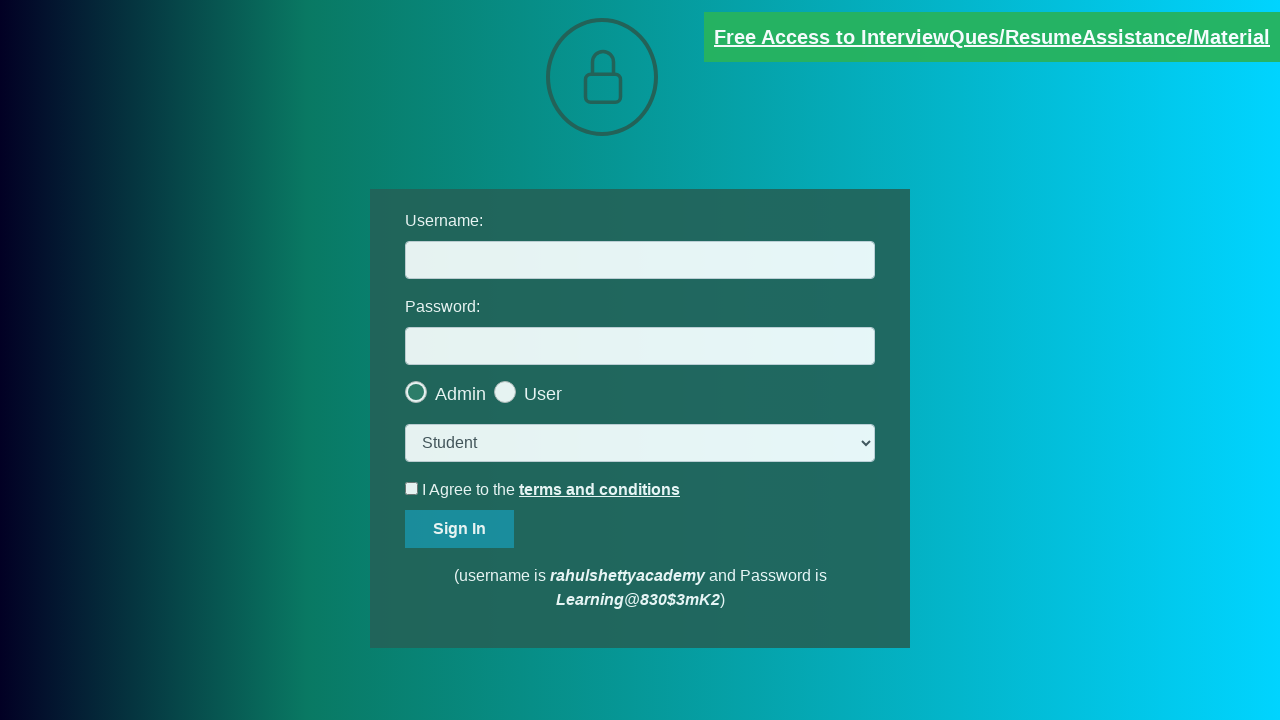

Clicked documents-request link to open child window at (992, 37) on [href*='documents-request']
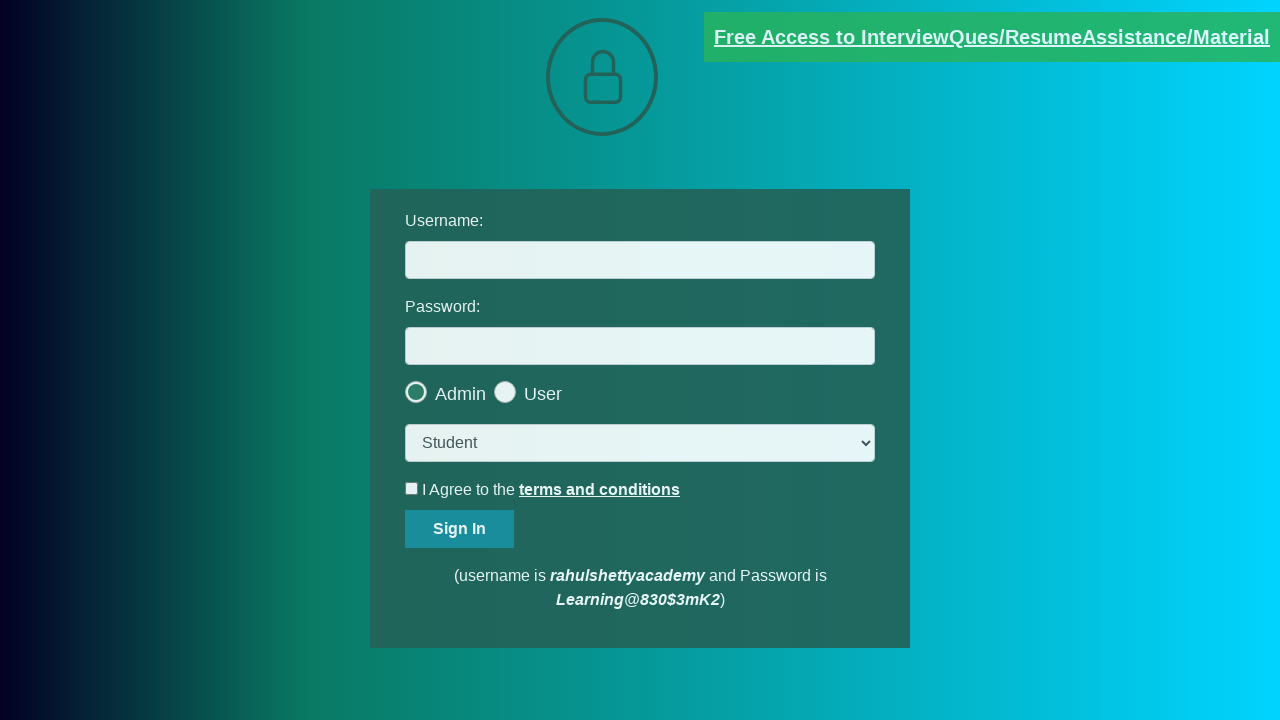

Child window/tab opened successfully
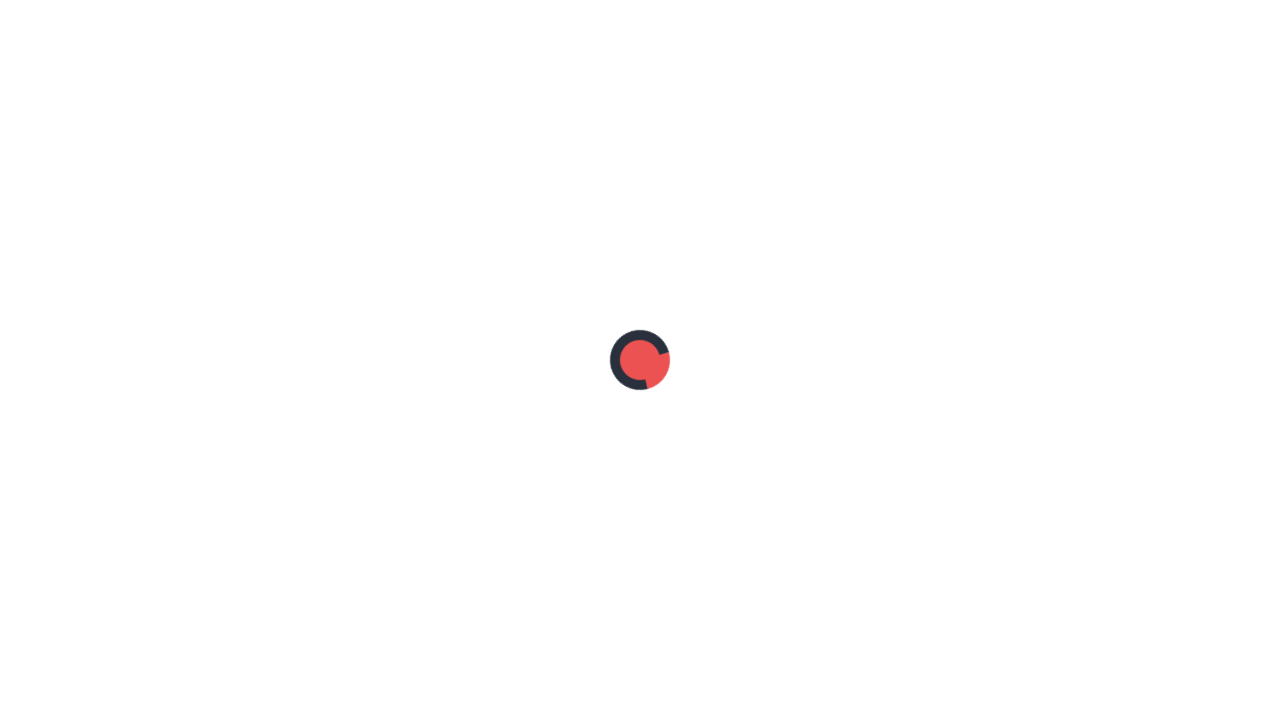

Child page loaded completely
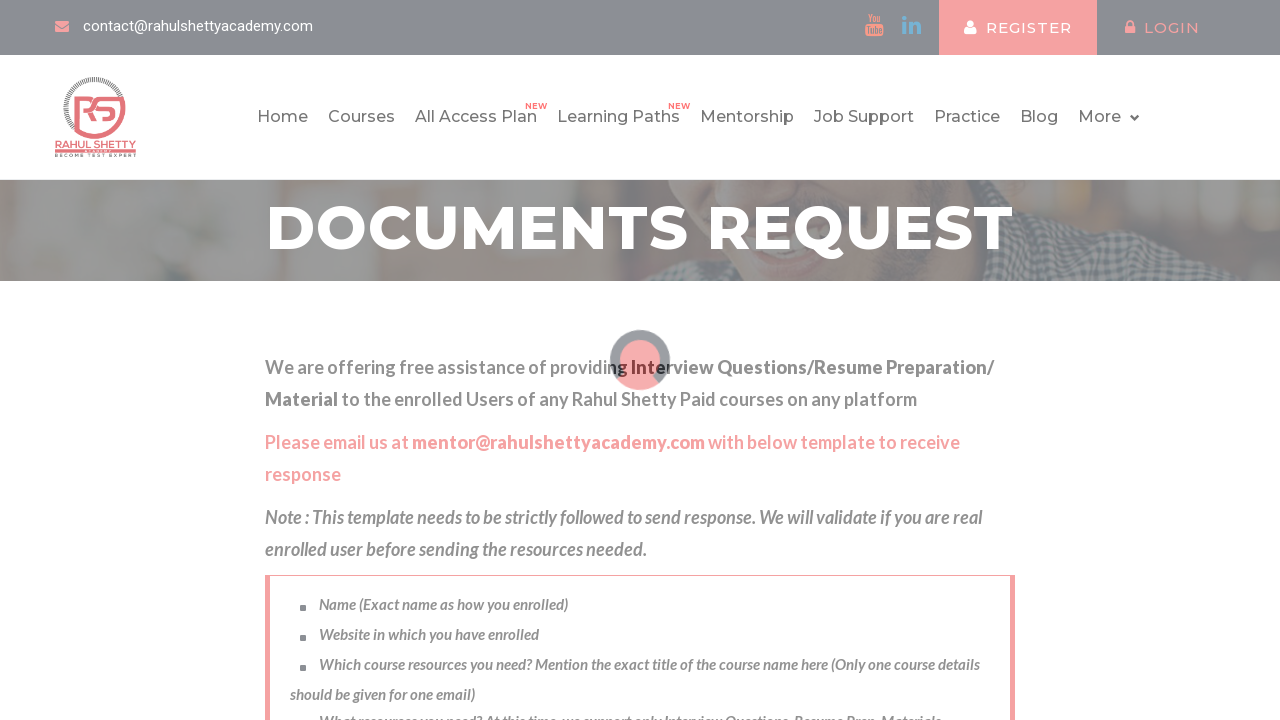

Extracted text content from red element on child page
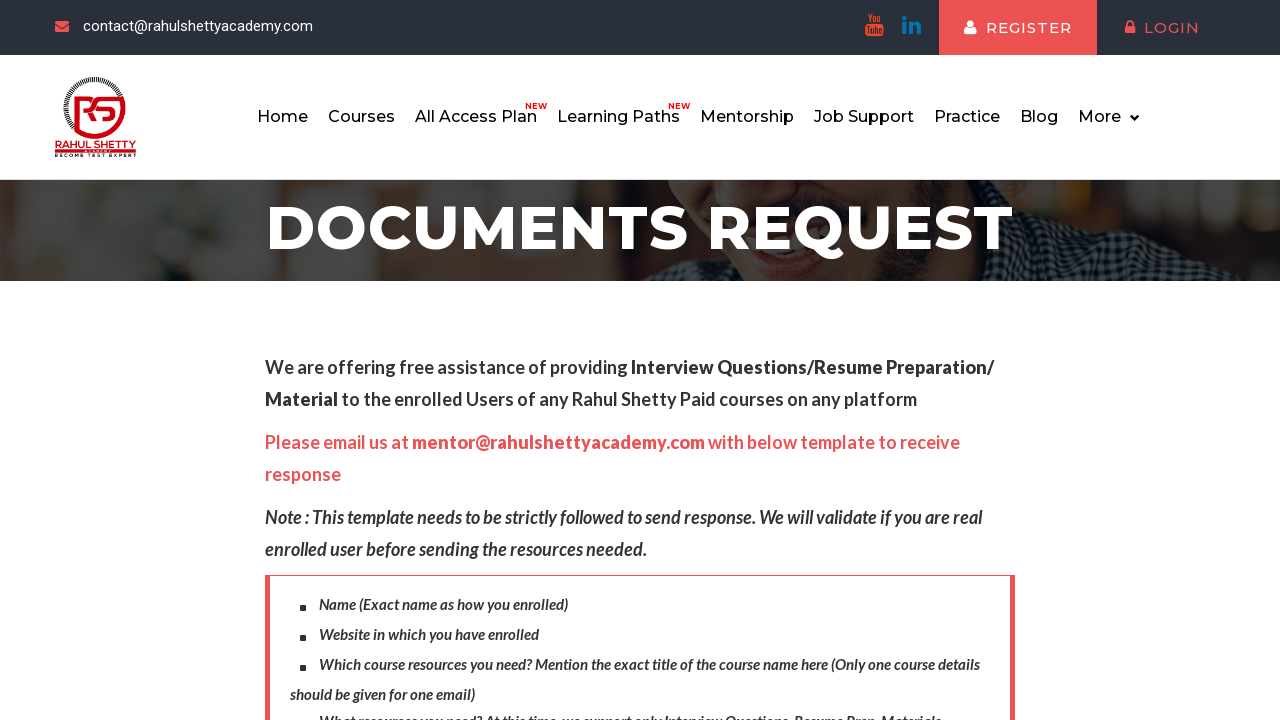

Parsed email address from extracted text: rahulshettyacademy.com
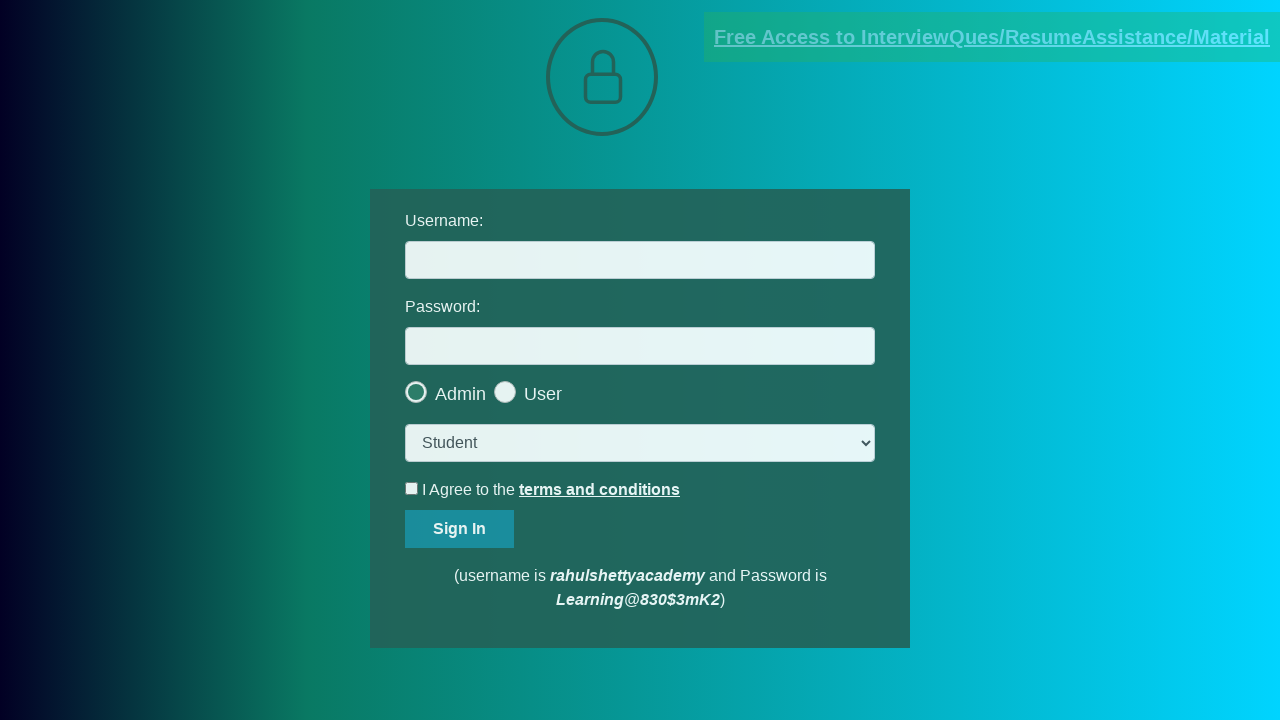

Filled username field with extracted email: rahulshettyacademy.com on #username
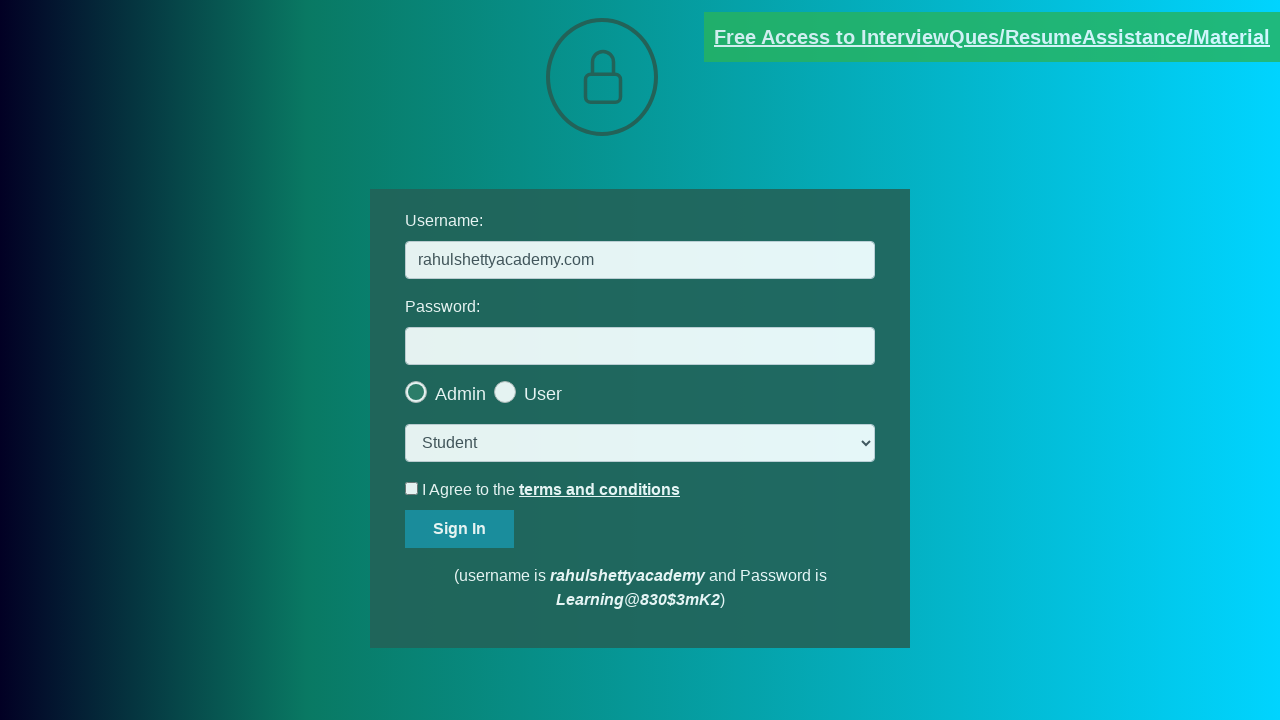

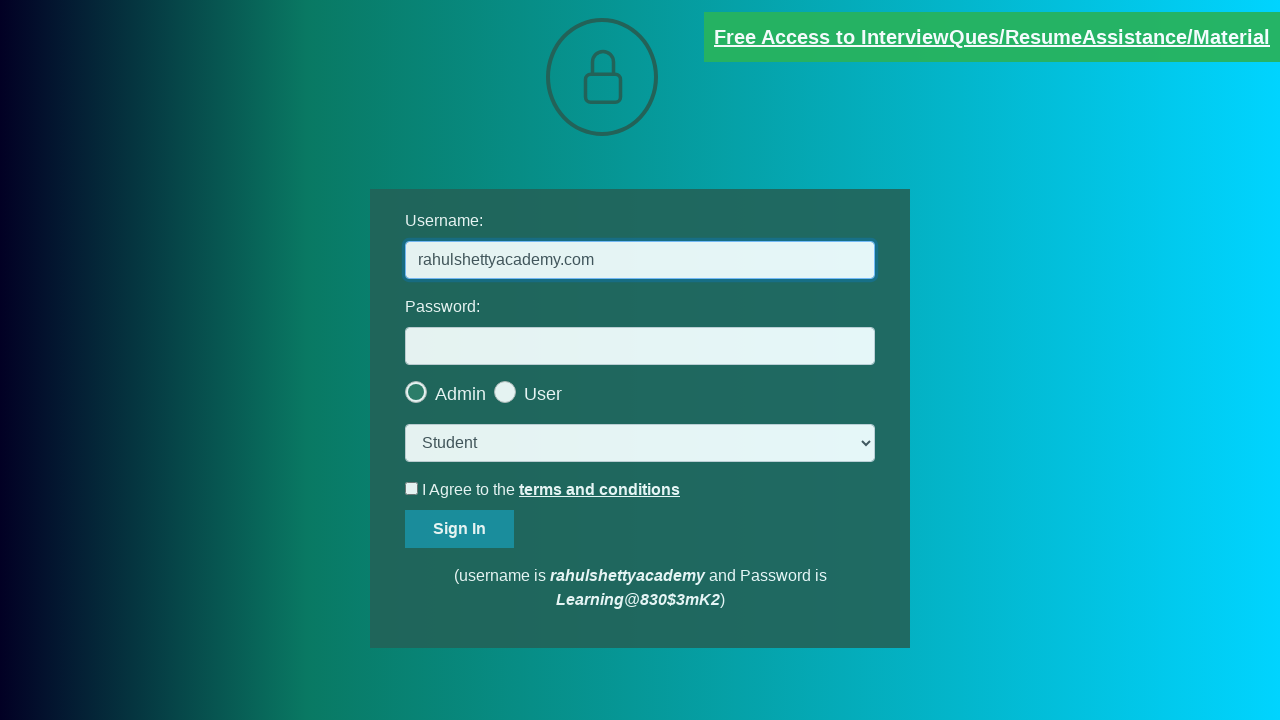